Tests various dropdown interactions on a flight booking practice page including static dropdown selection, passenger count increment, dynamic origin/destination selection, autosuggestive dropdown, and checkbox selection.

Starting URL: https://rahulshettyacademy.com/dropdownsPractise/

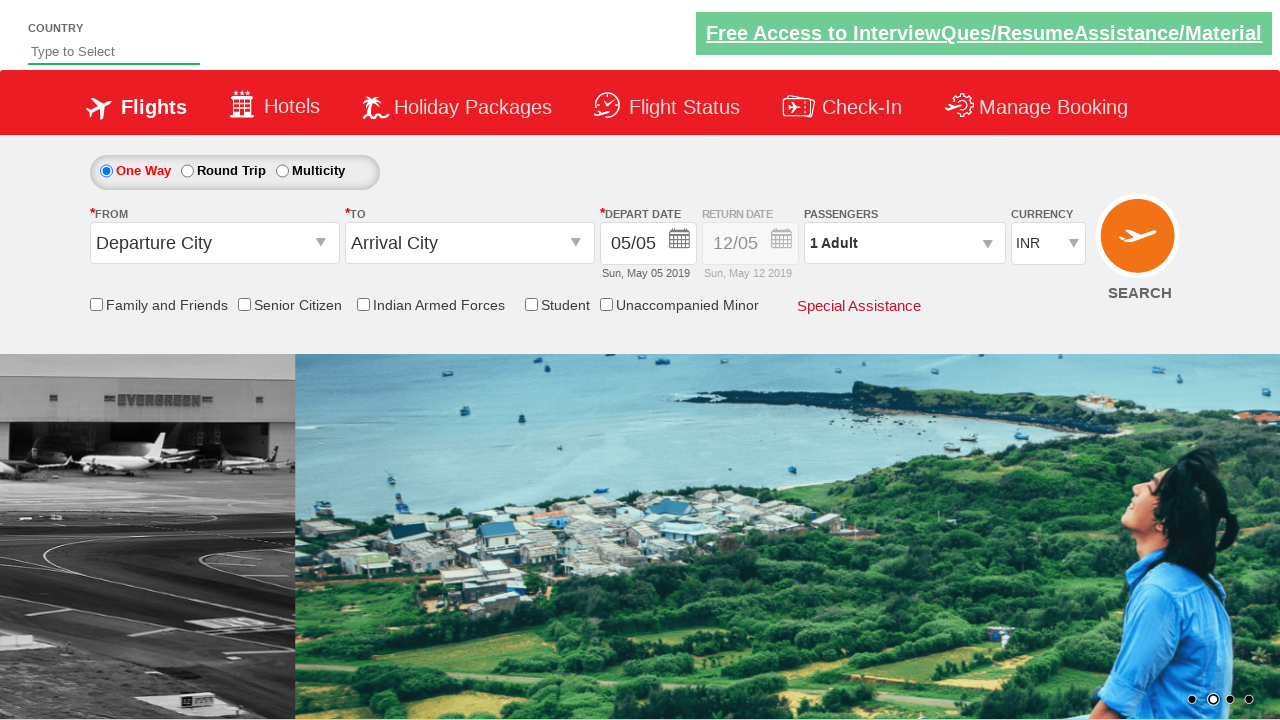

Selected AED currency from static dropdown on #ctl00_mainContent_DropDownListCurrency
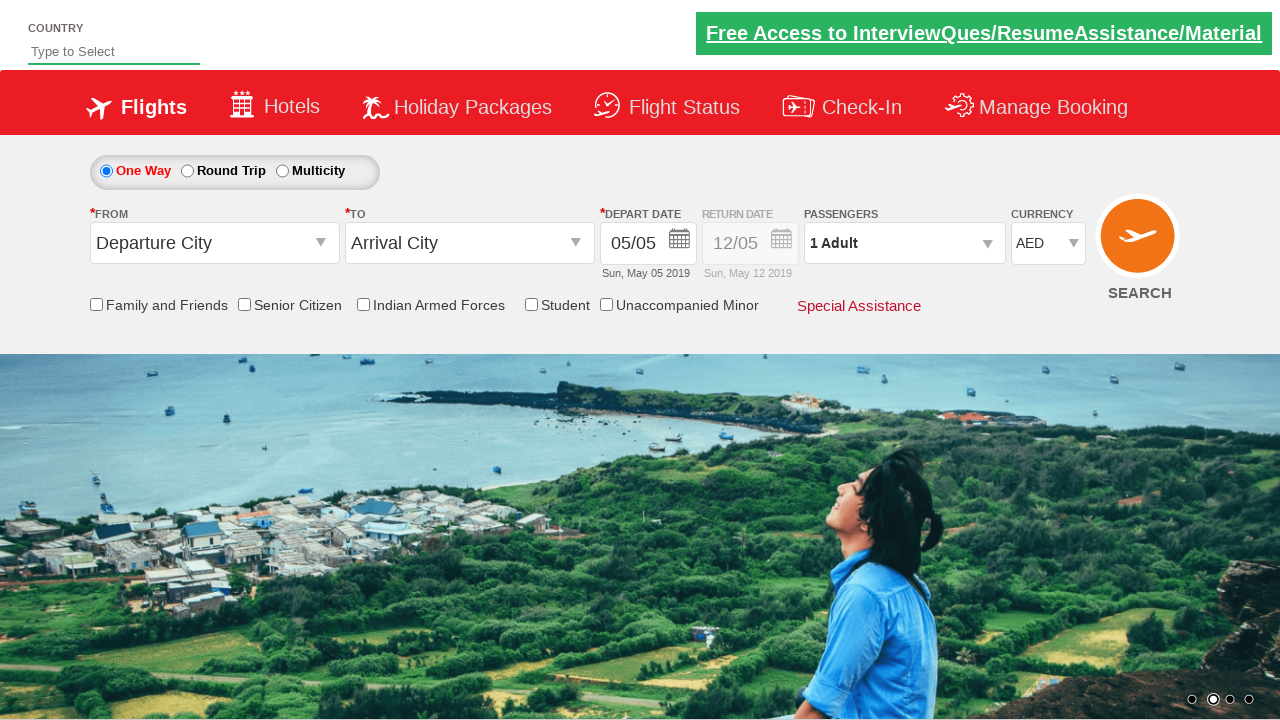

Clicked passenger info dropdown at (904, 243) on #divpaxinfo
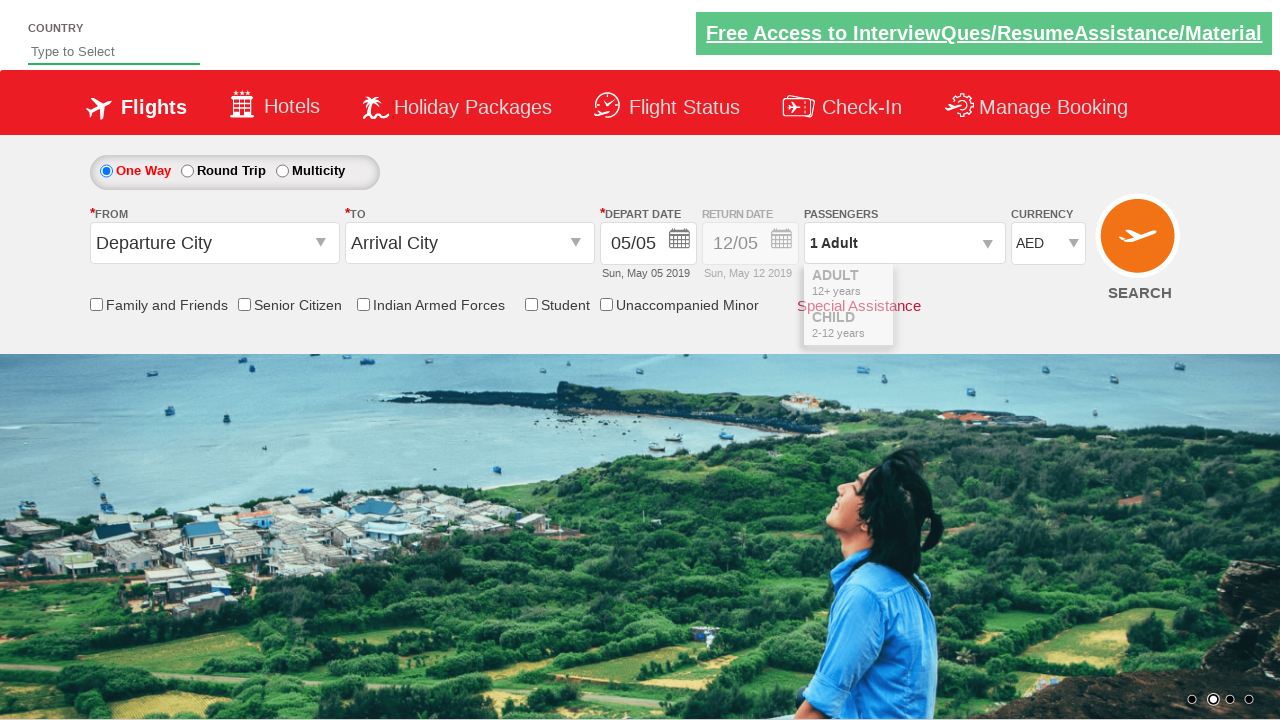

Waited 2 seconds for dropdown to open
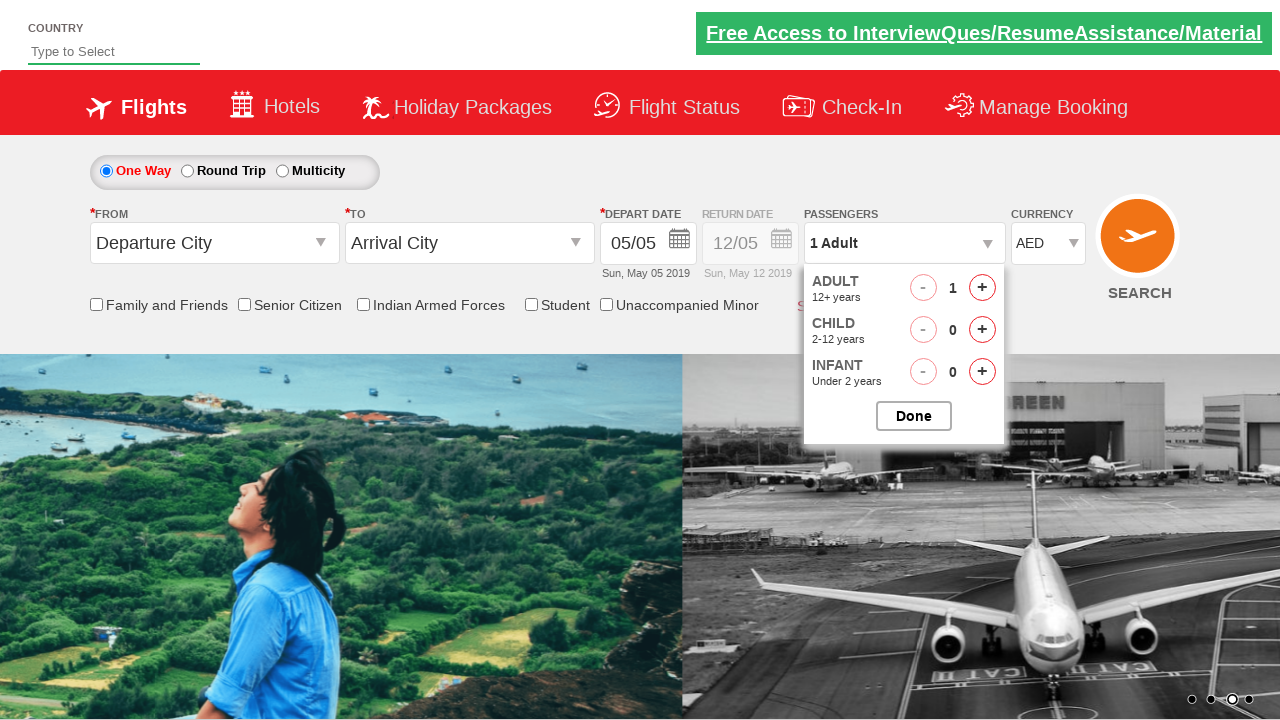

Incremented adult passenger count (iteration 1/3) at (982, 288) on #hrefIncAdt
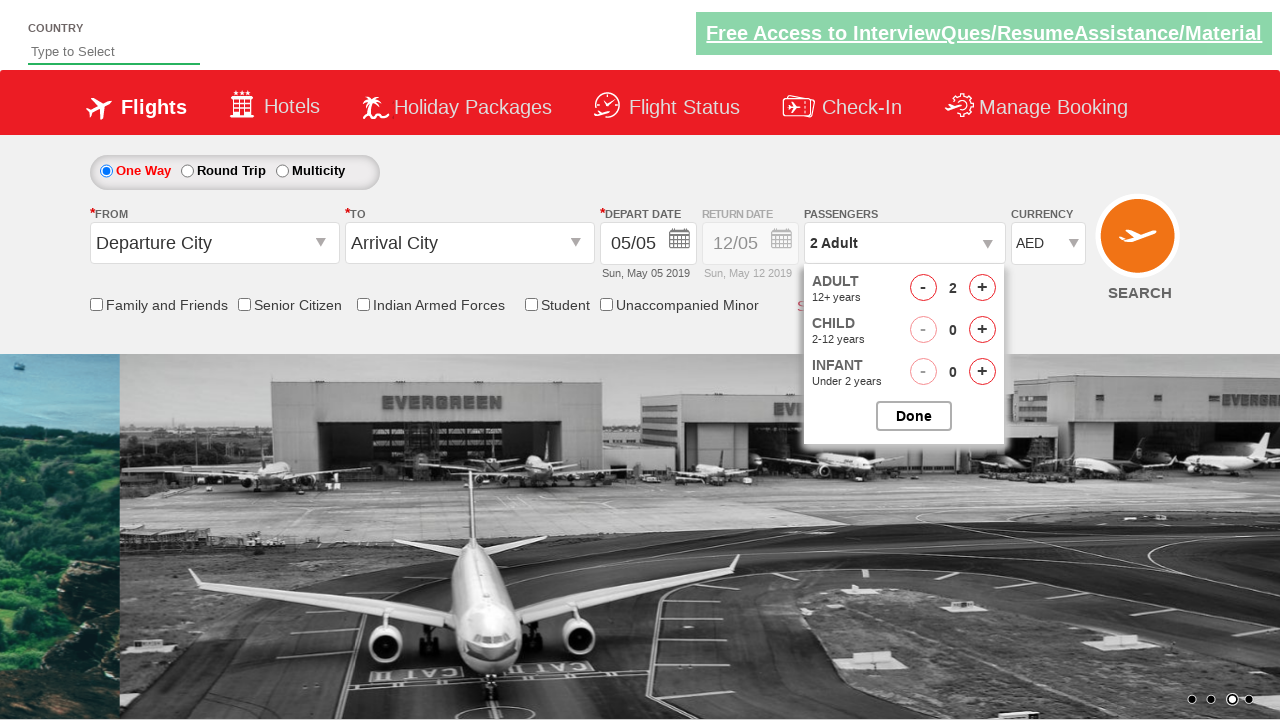

Incremented adult passenger count (iteration 2/3) at (982, 288) on #hrefIncAdt
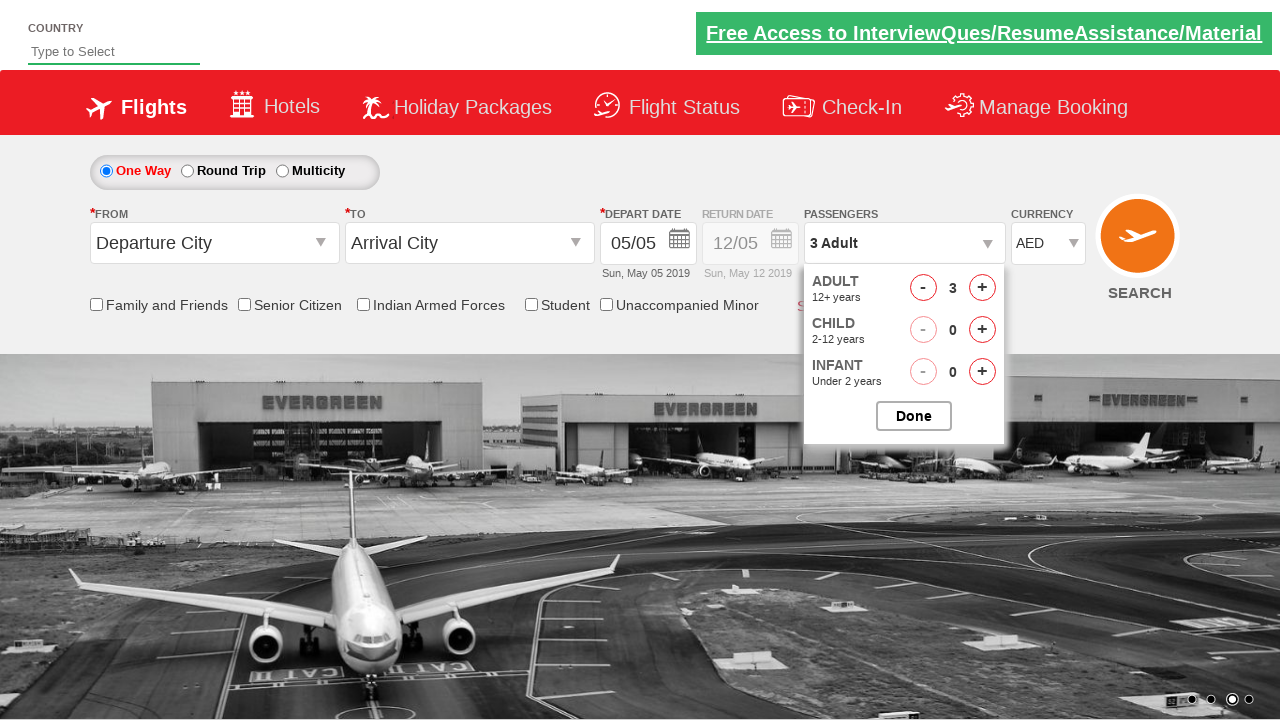

Incremented adult passenger count (iteration 3/3) at (982, 288) on #hrefIncAdt
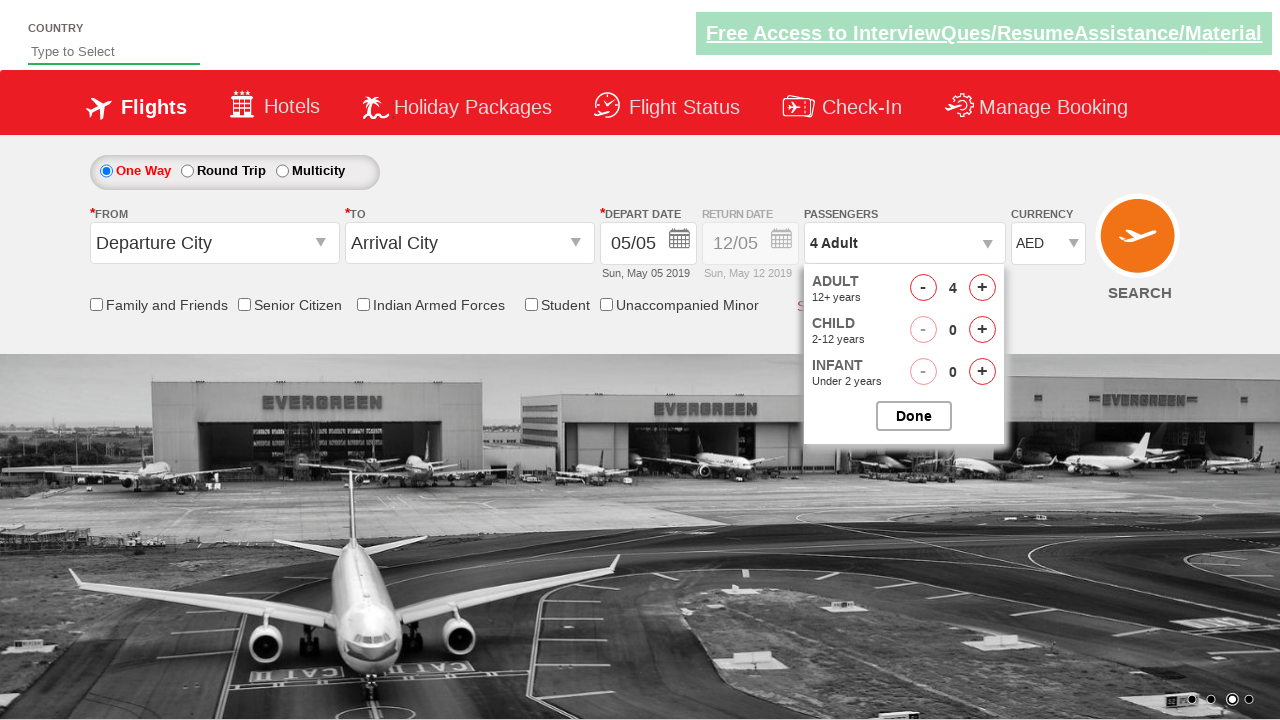

Waited 1 second after incrementing passengers
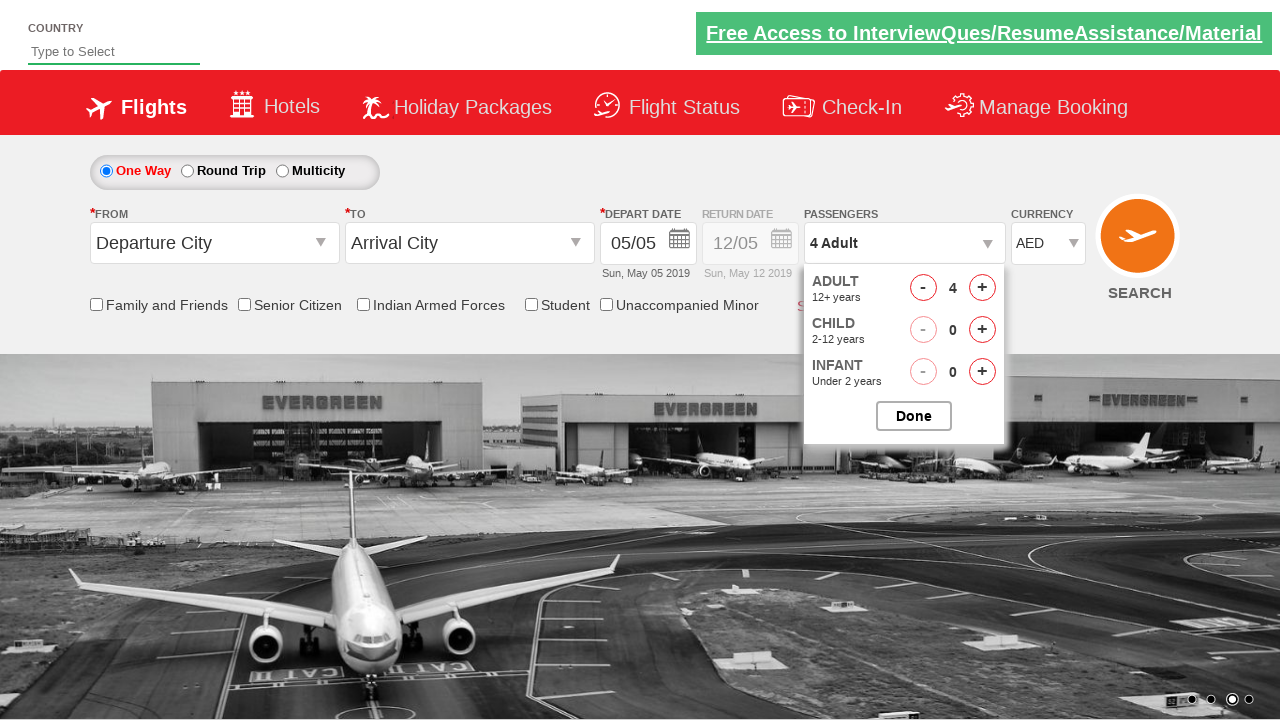

Clicked origin station dropdown at (214, 243) on #ctl00_mainContent_ddl_originStation1_CTXT
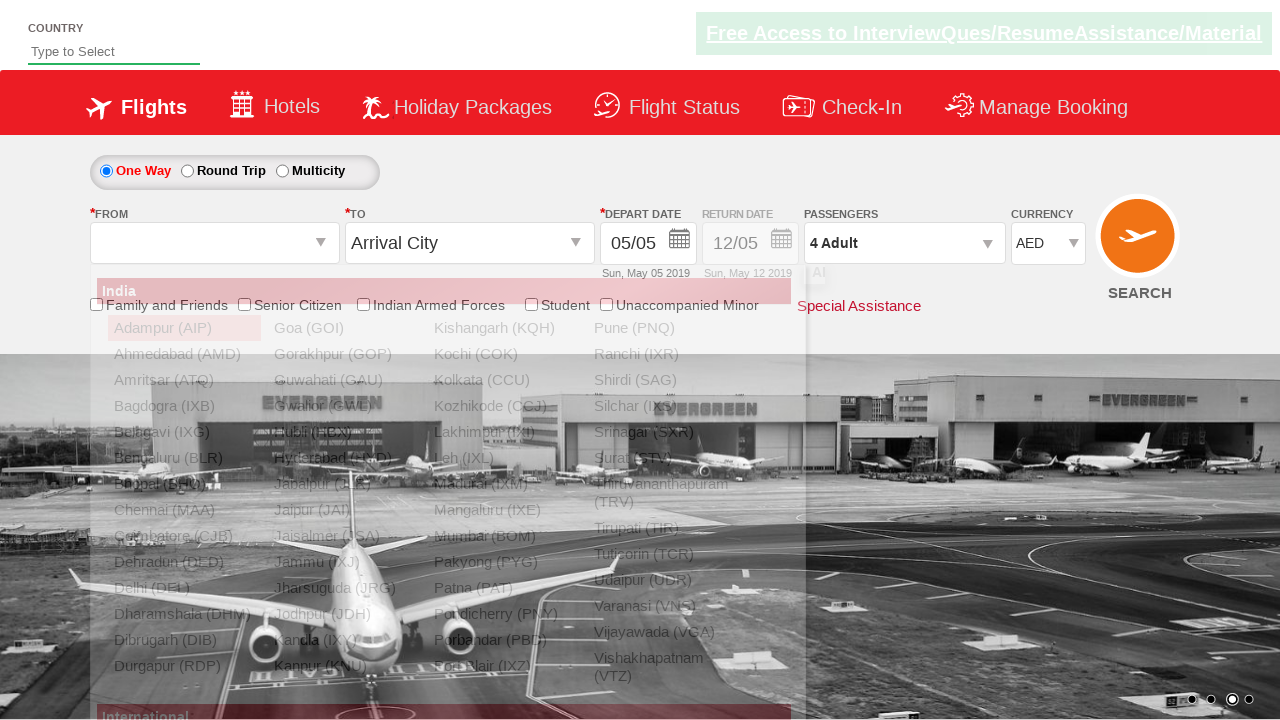

Selected MAA (Chennai) as origin station at (184, 510) on xpath=//a[@value='MAA']
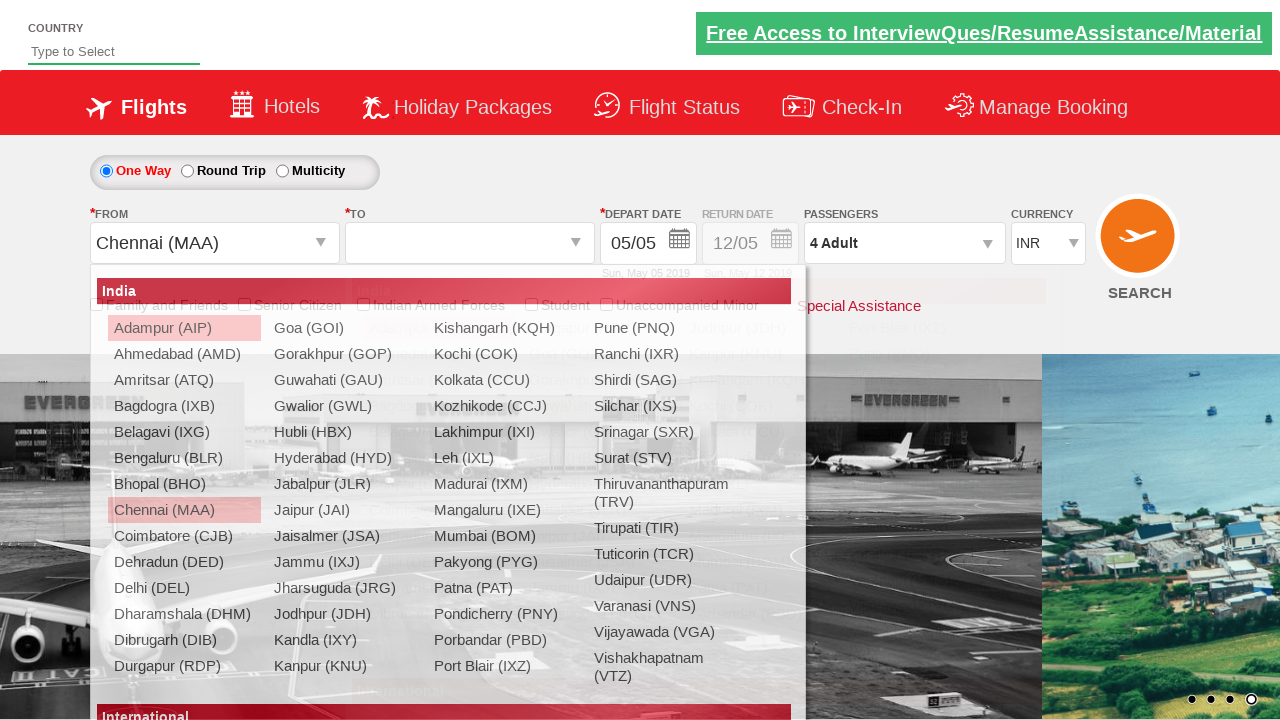

Waited 2 seconds after selecting origin
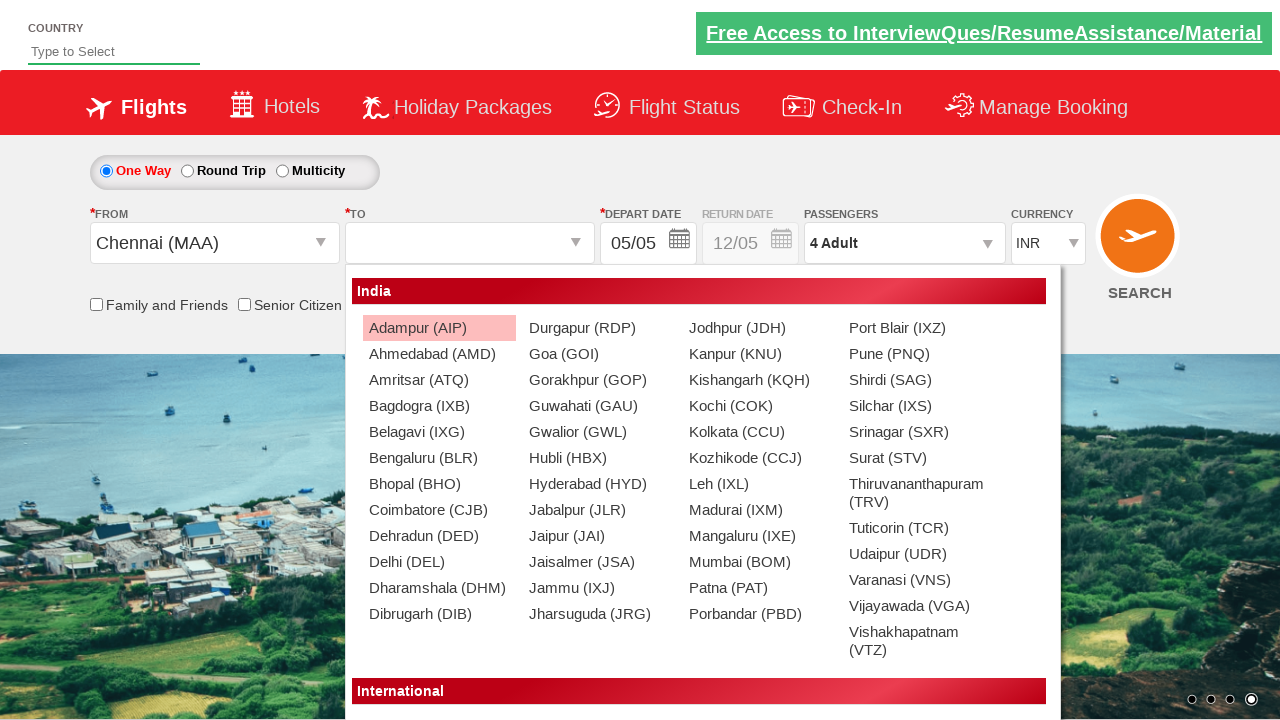

Selected BLR (Bangalore) as destination station at (439, 458) on (//a[@value='BLR'])[2]
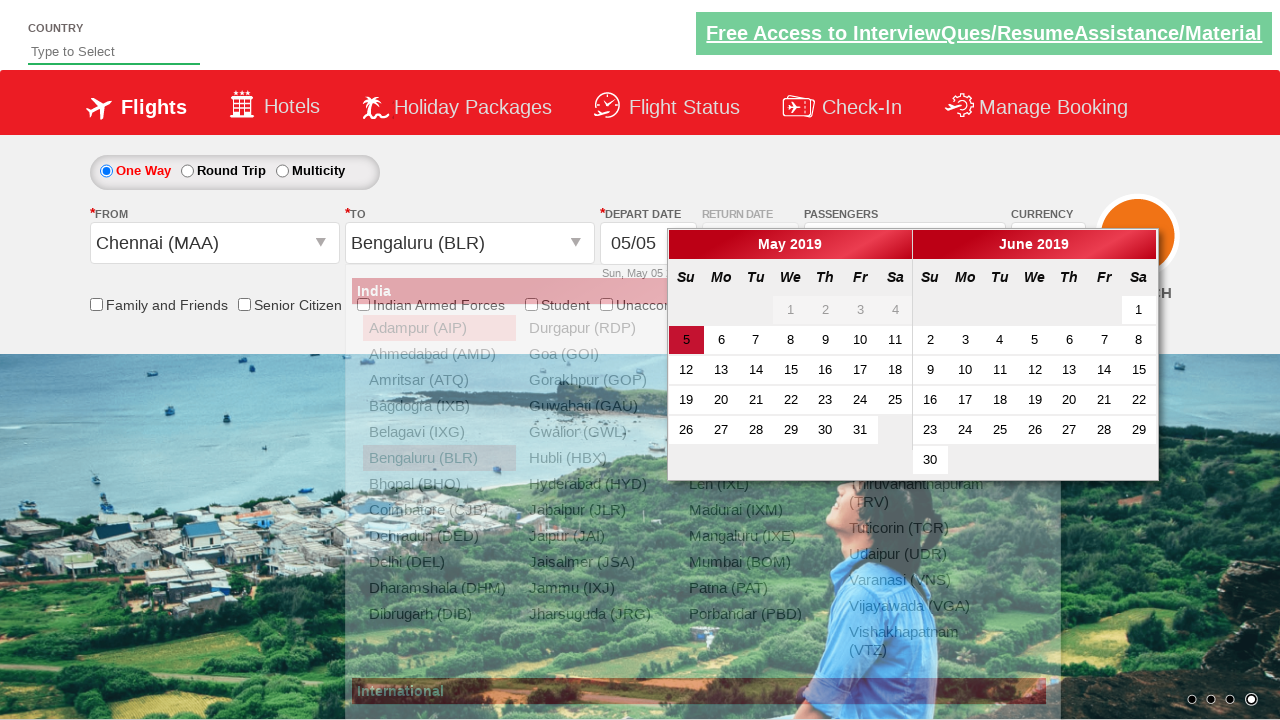

Typed 'Ind' in autosuggestive dropdown on #autosuggest
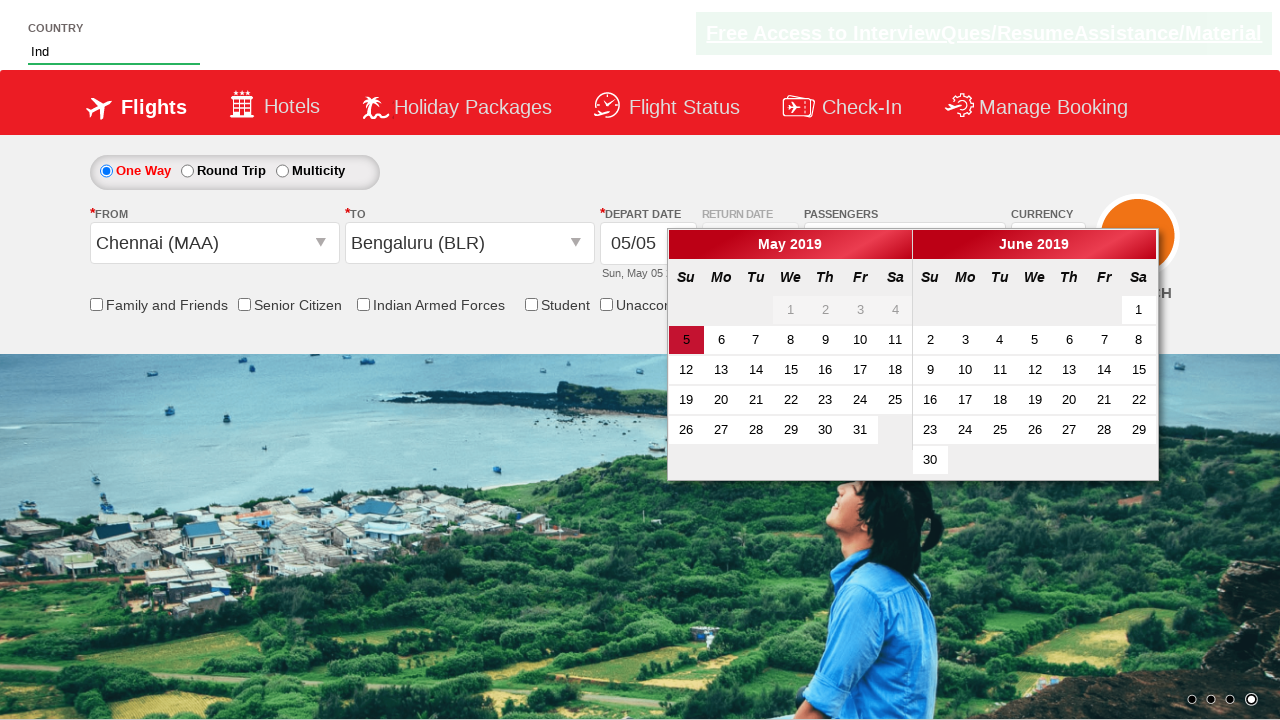

Waited 3 seconds for autosuggest options to load
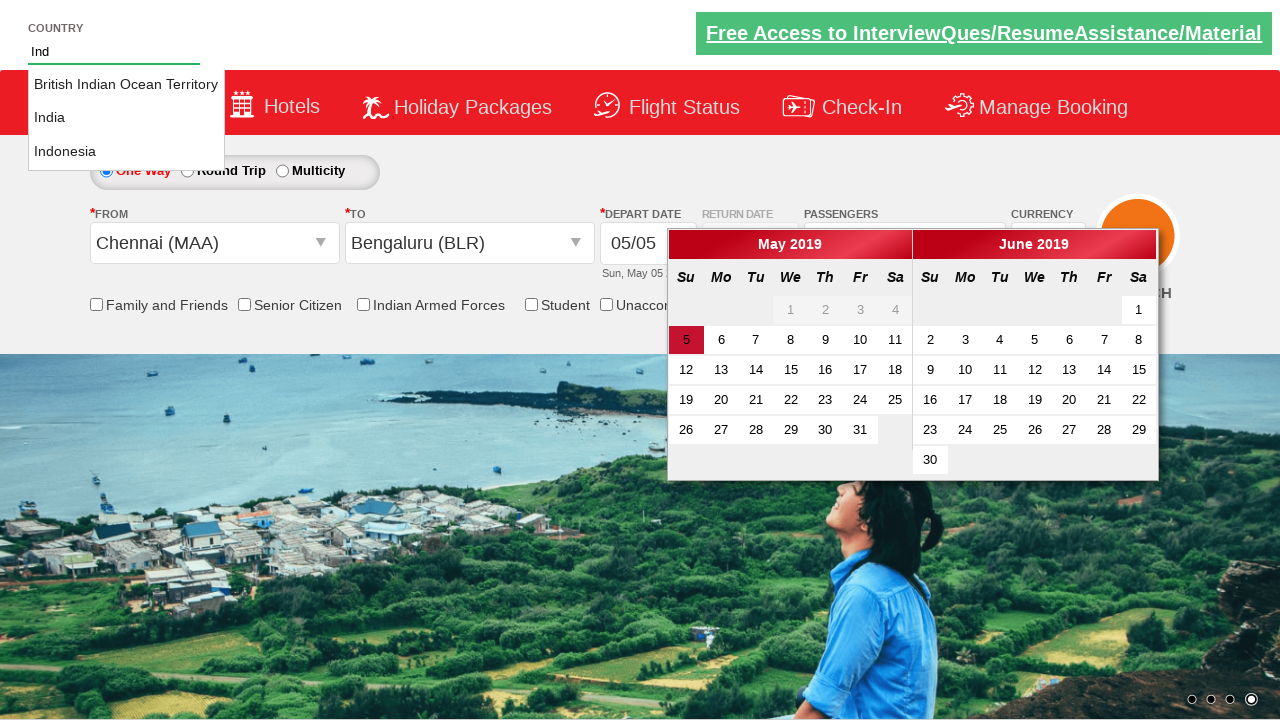

Selected 'India' from autosuggest options at (126, 118) on li.ui-menu-item a >> nth=1
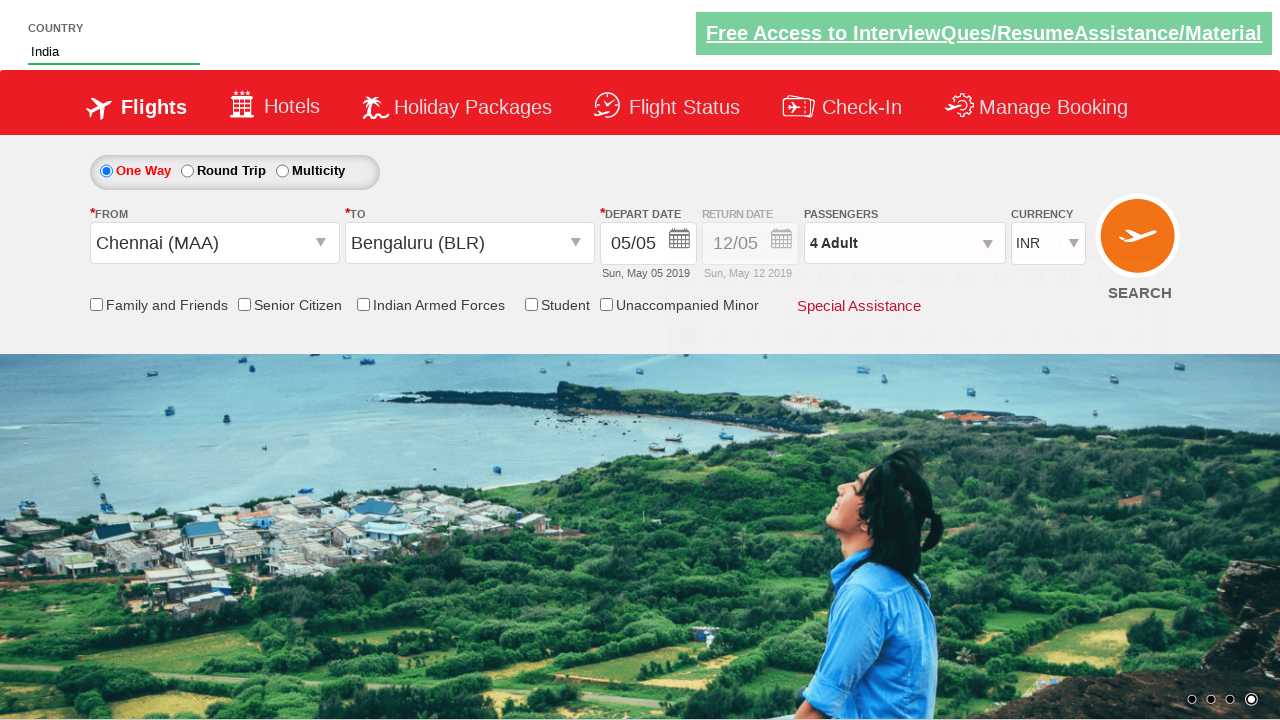

Clicked on friends and family checkbox at (96, 304) on input[id*='friendsandfamily']
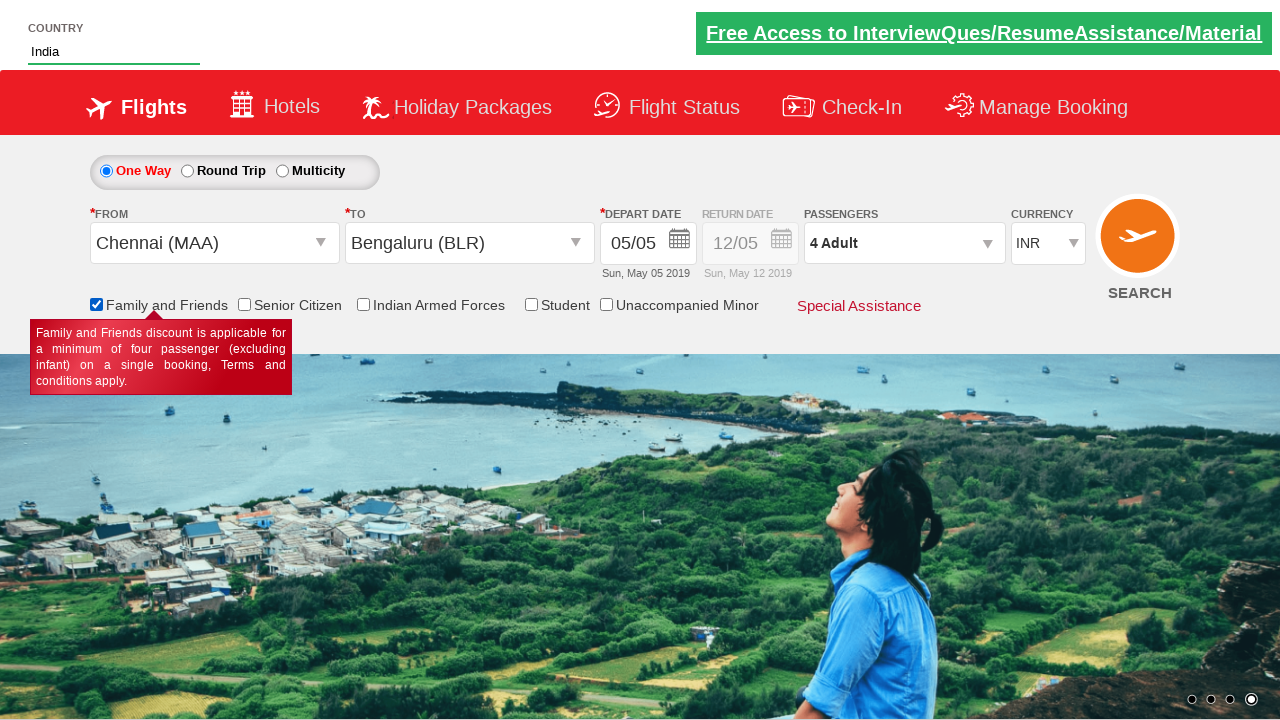

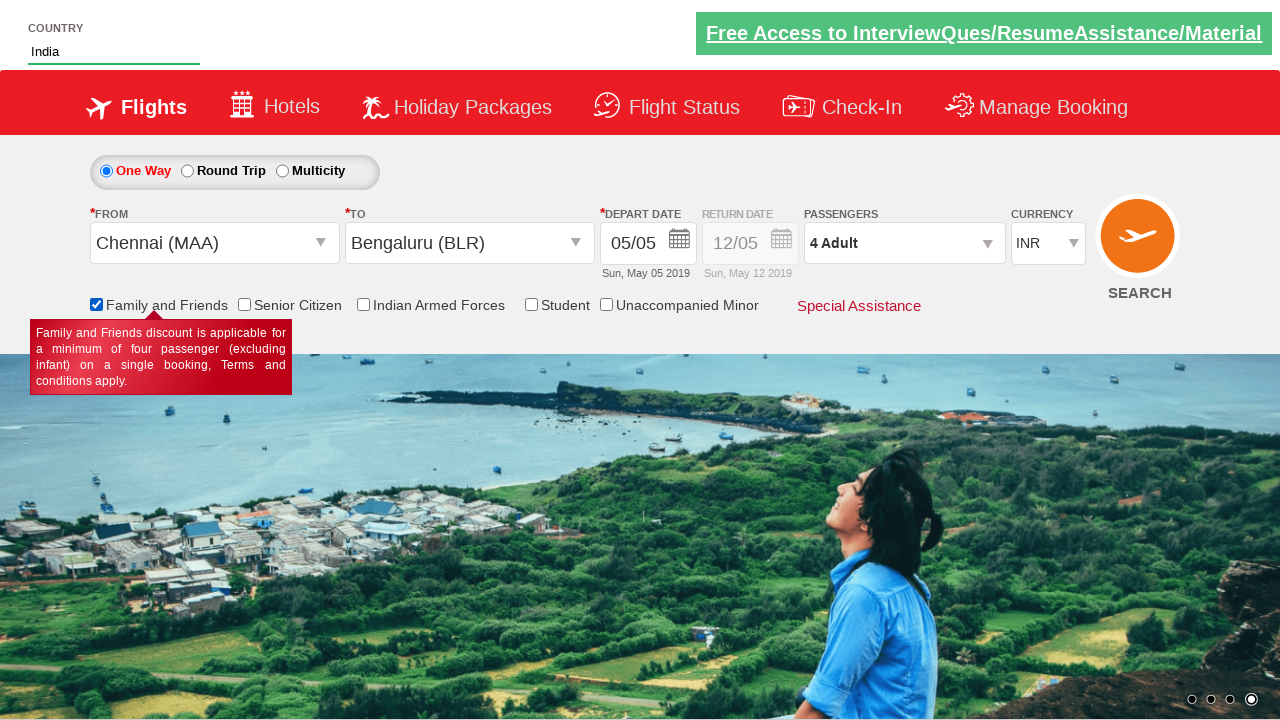